Opens the Miro homepage and verifies the page title matches the expected text

Starting URL: https://miro.com

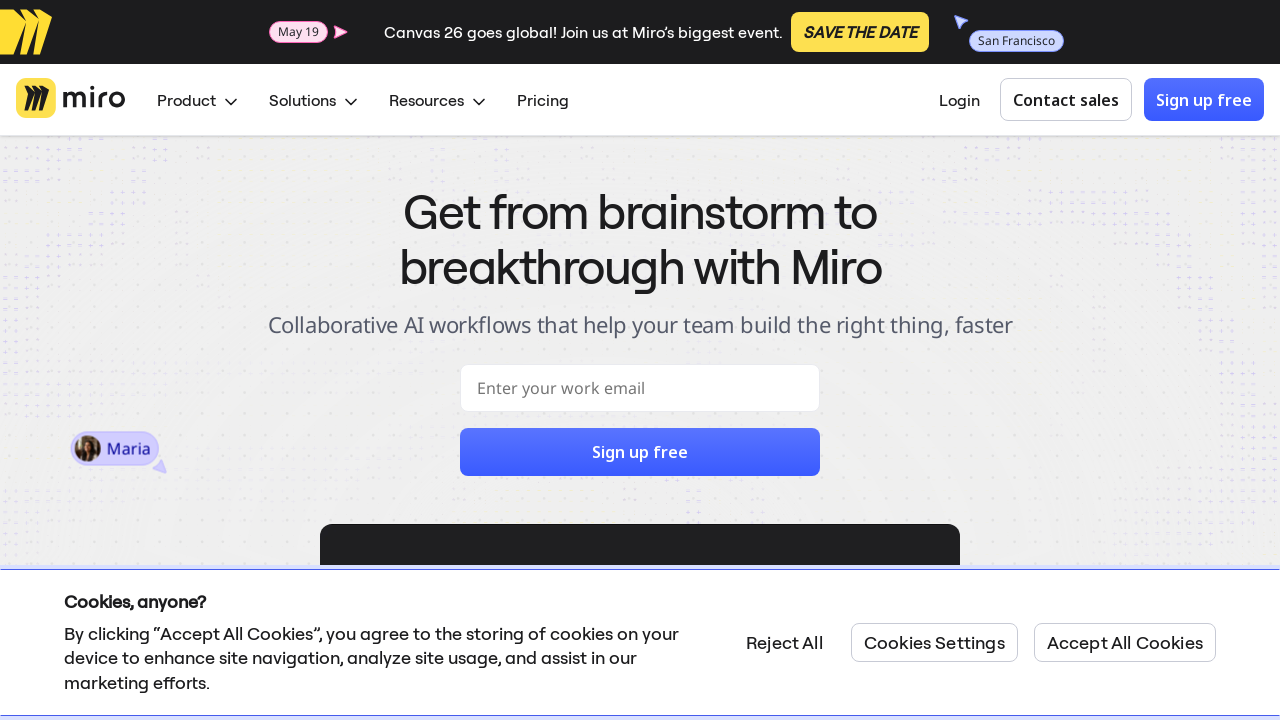

Navigated to Miro homepage
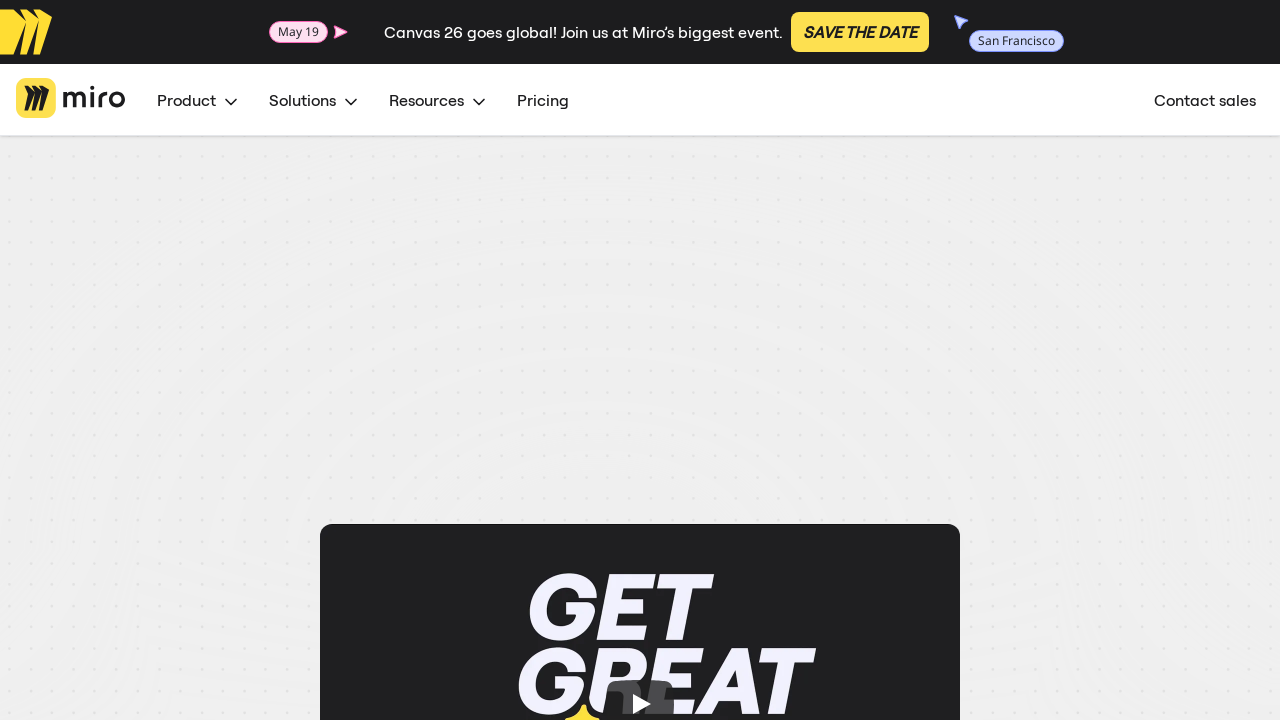

Page loaded with domcontentloaded state
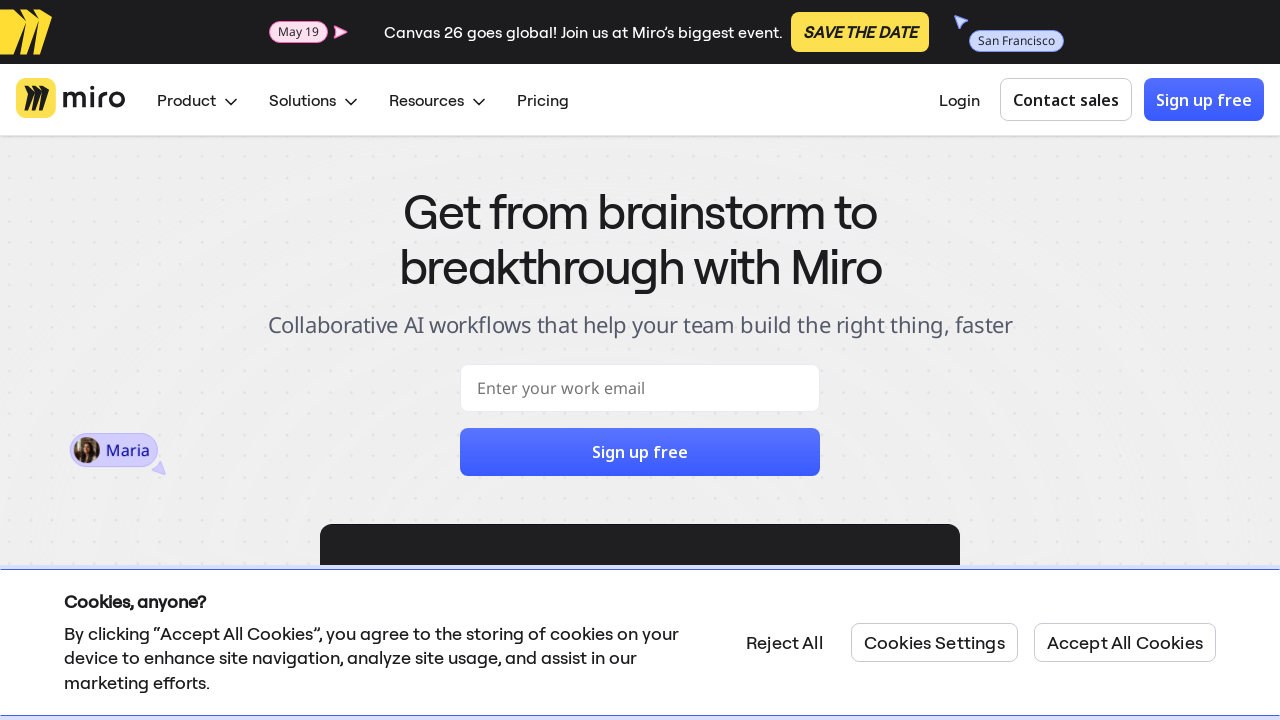

Verified page title contains 'Miro'
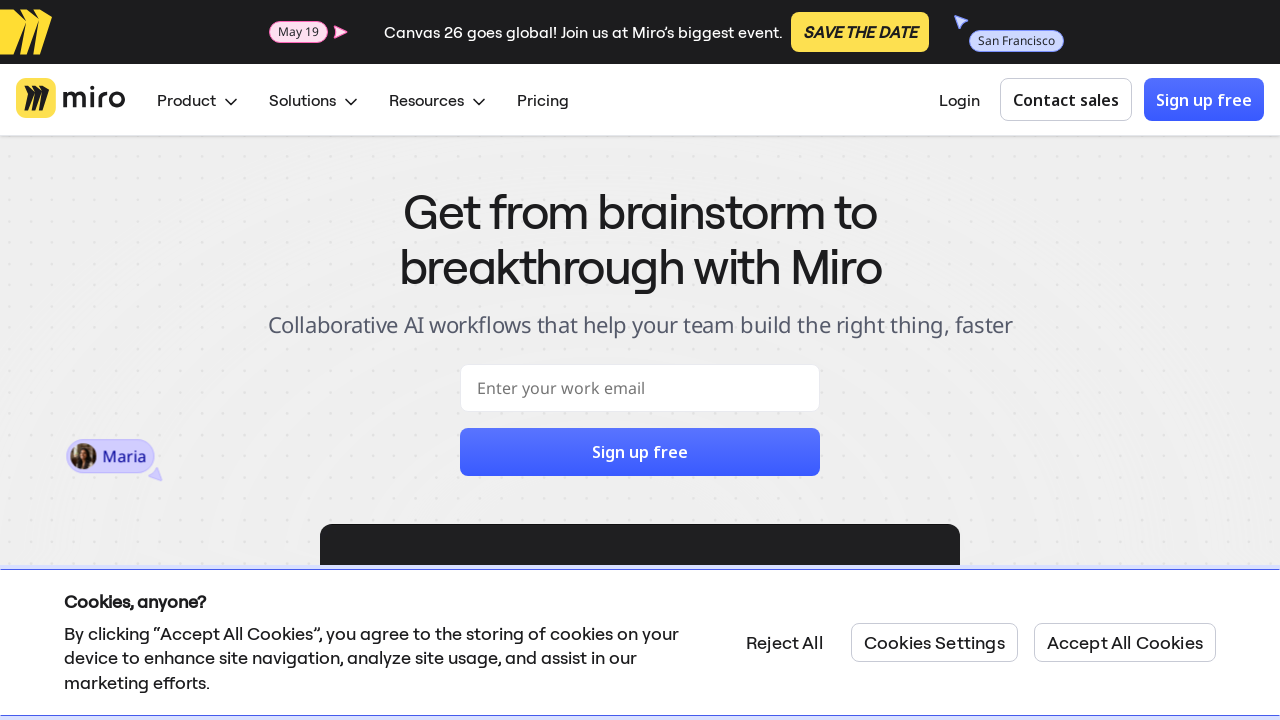

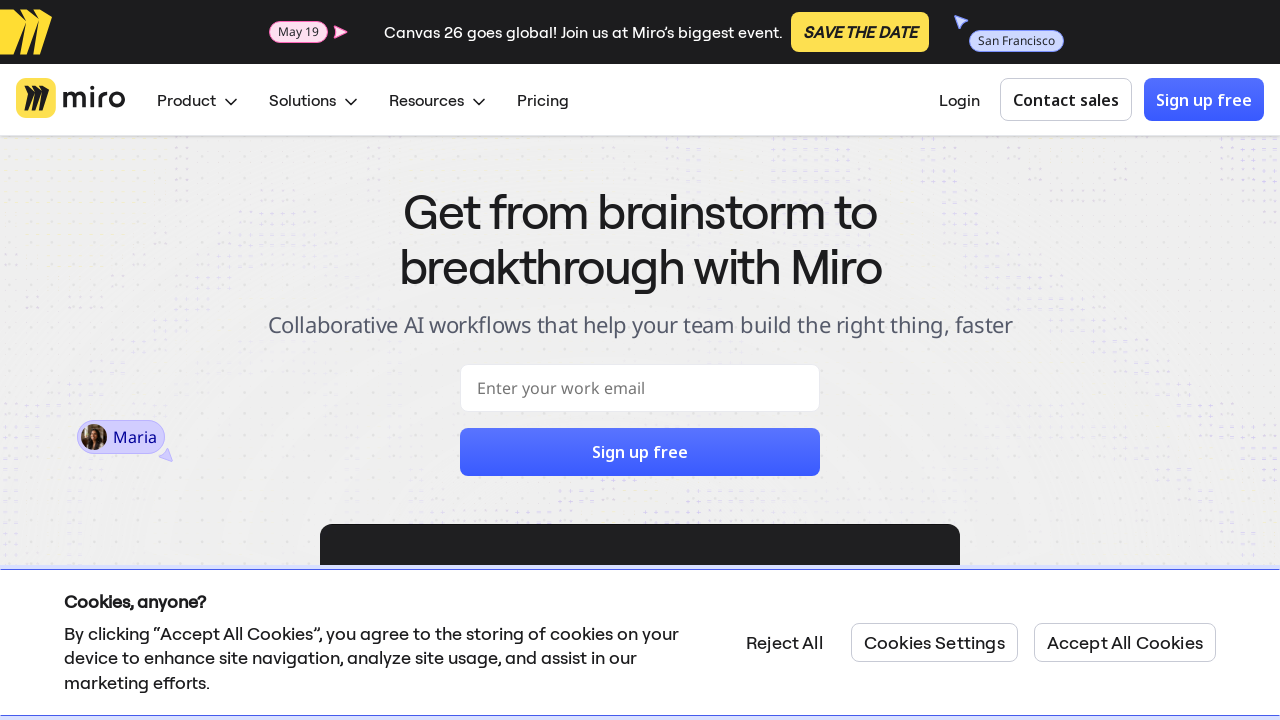